Tests passenger dropdown functionality by opening the dropdown, incrementing adult count multiple times, and closing the dropdown

Starting URL: https://rahulshettyacademy.com/dropdownsPractise/

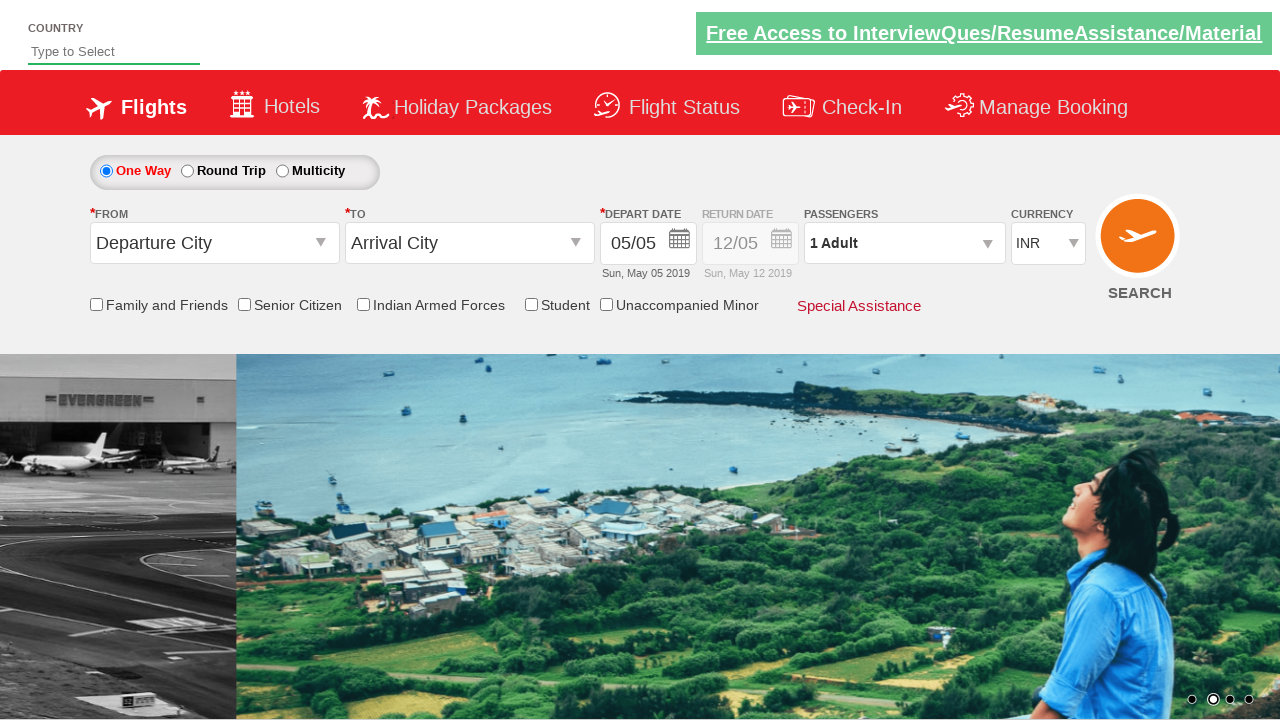

Clicked on passenger info dropdown to open it at (904, 243) on #divpaxinfo
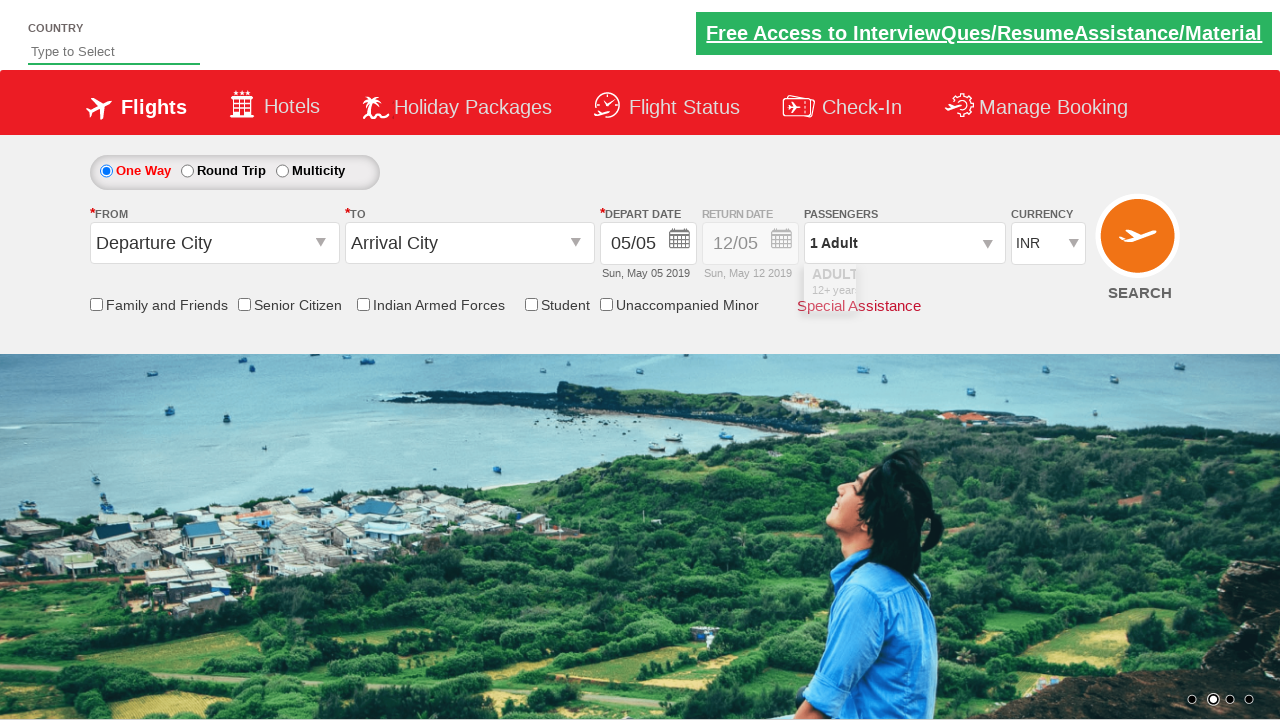

Waited for dropdown to be visible
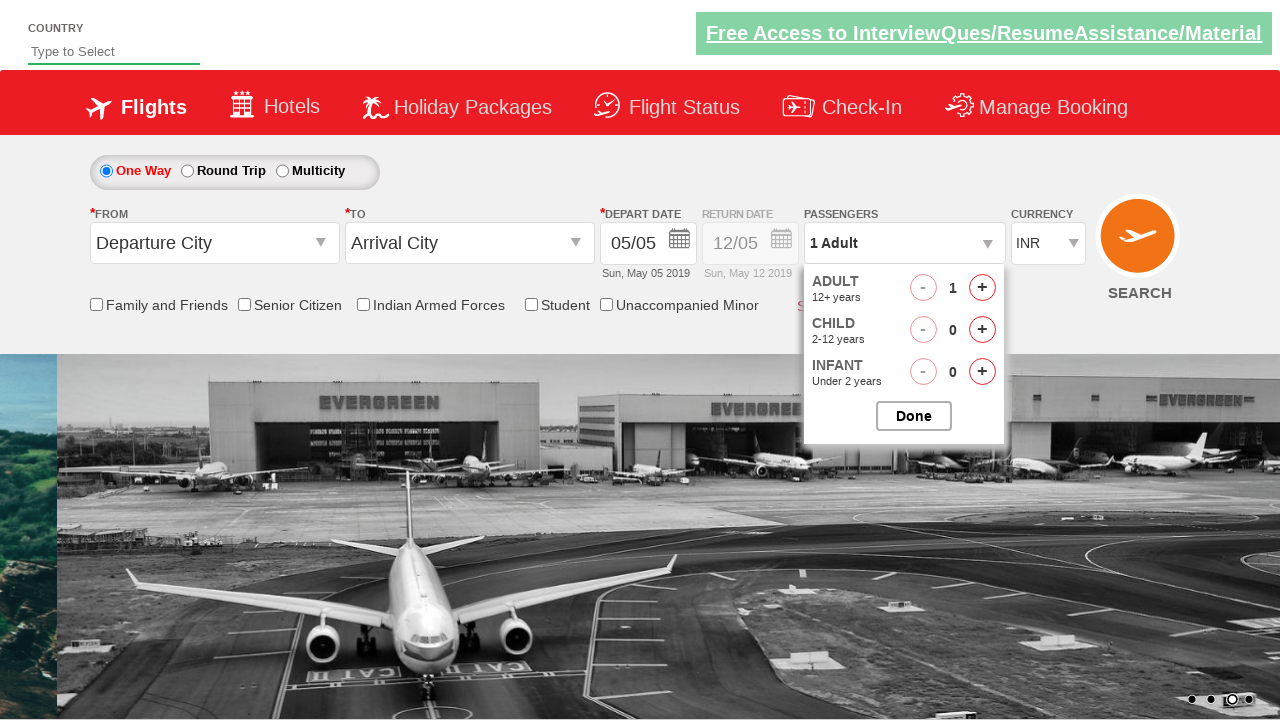

Waited 1 second before incrementing adult count
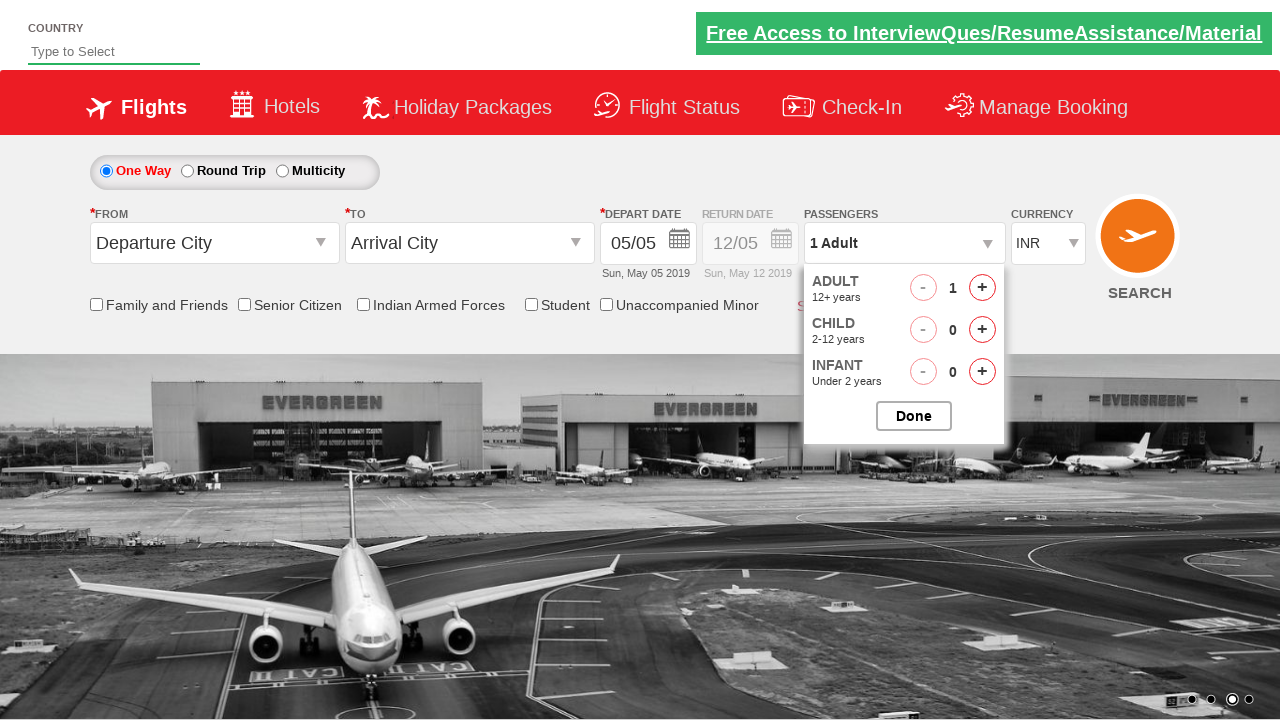

Clicked add adults button (increment 1 of 5) at (982, 288) on #hrefIncAdt
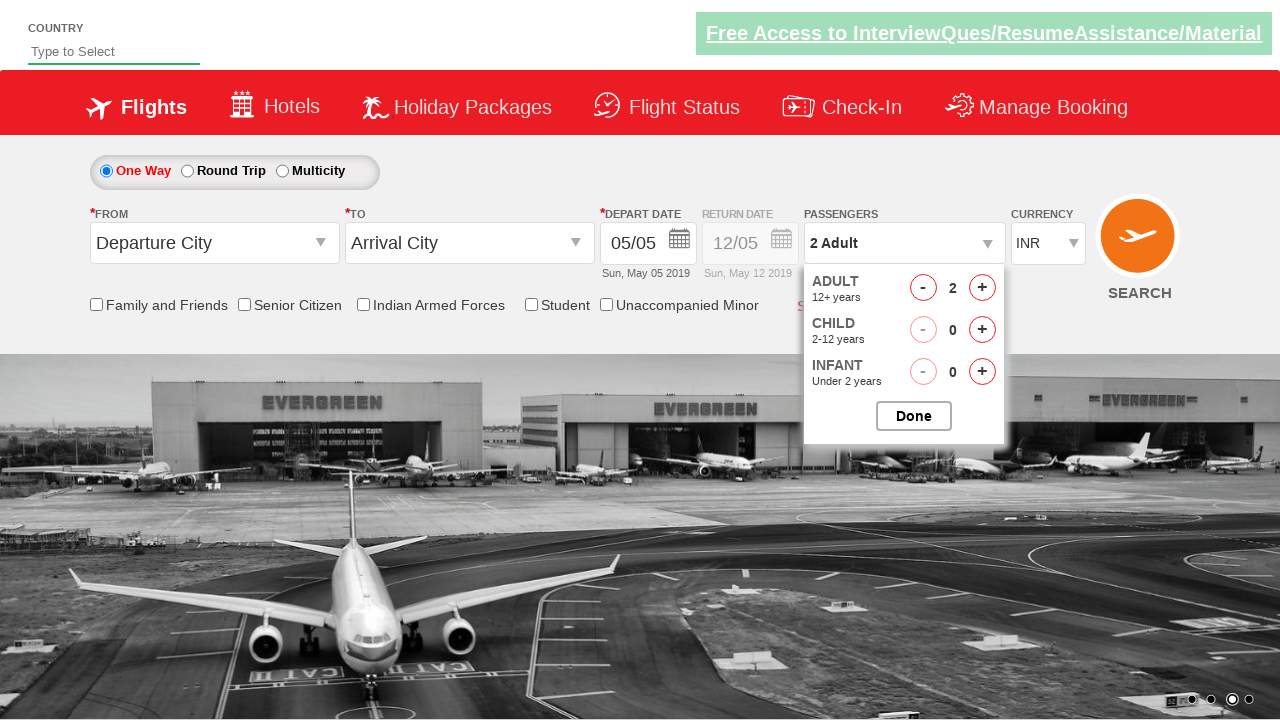

Waited 1 second before incrementing adult count
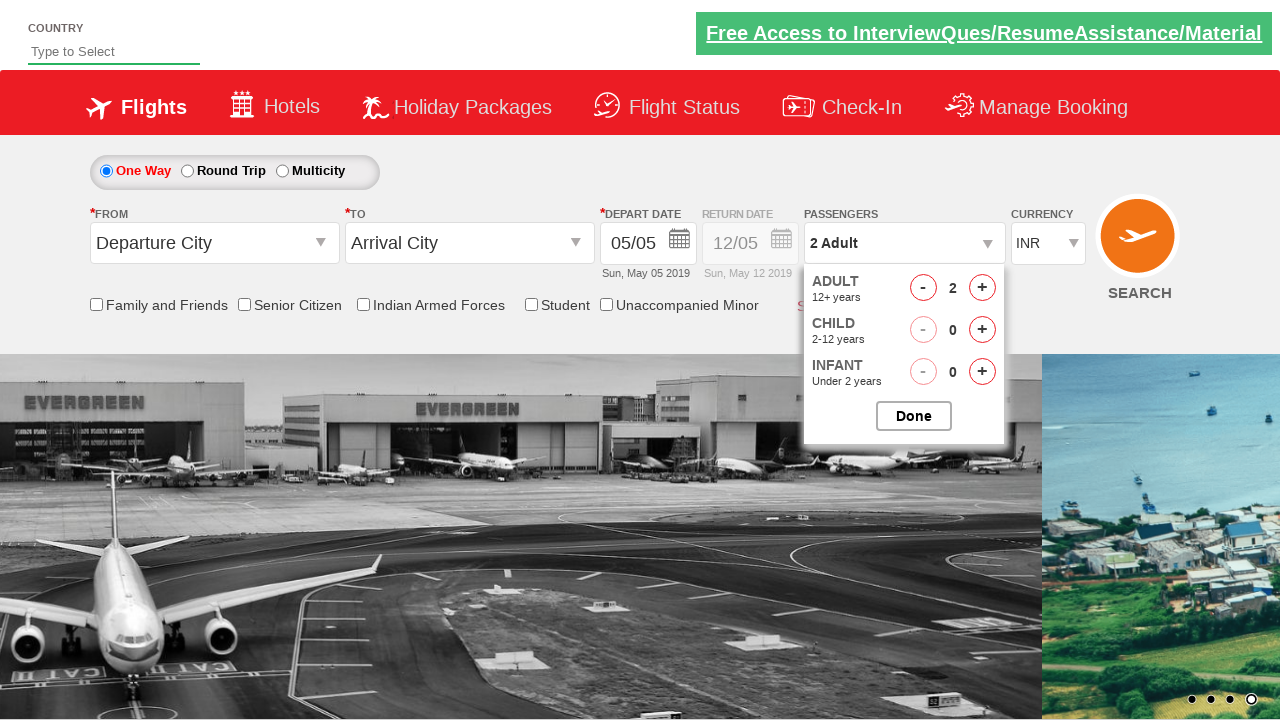

Clicked add adults button (increment 2 of 5) at (982, 288) on #hrefIncAdt
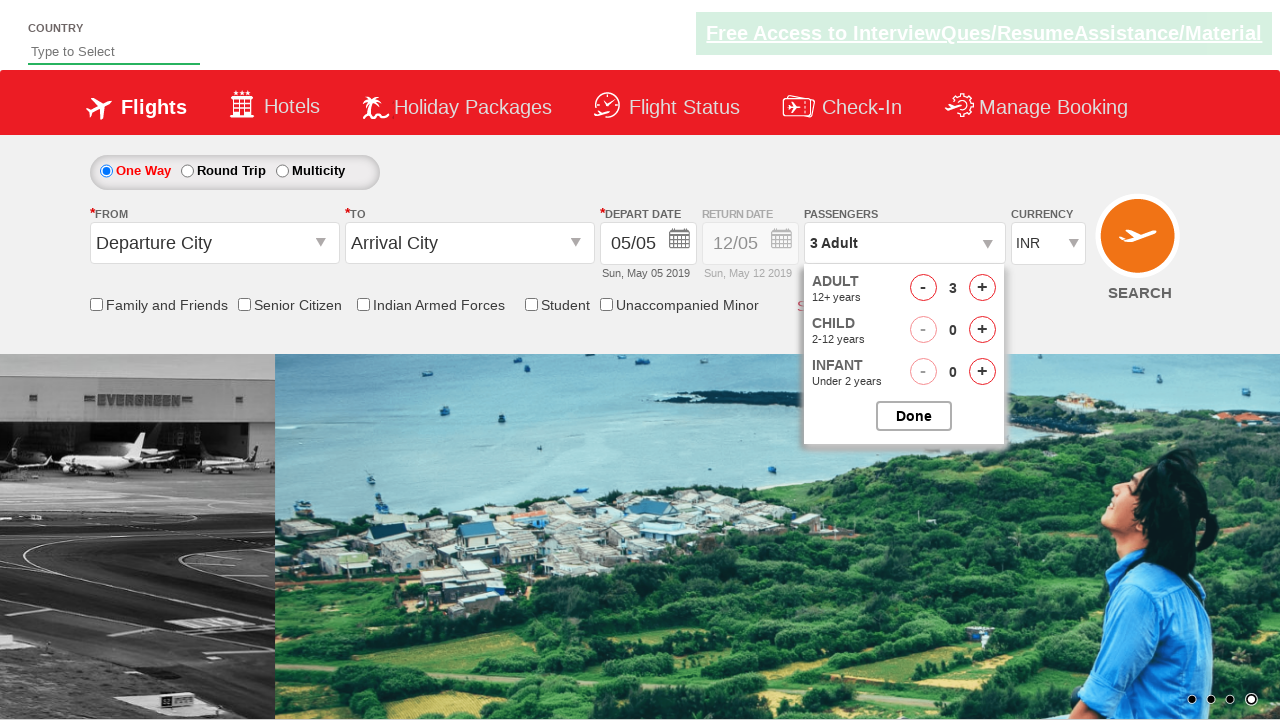

Waited 1 second before incrementing adult count
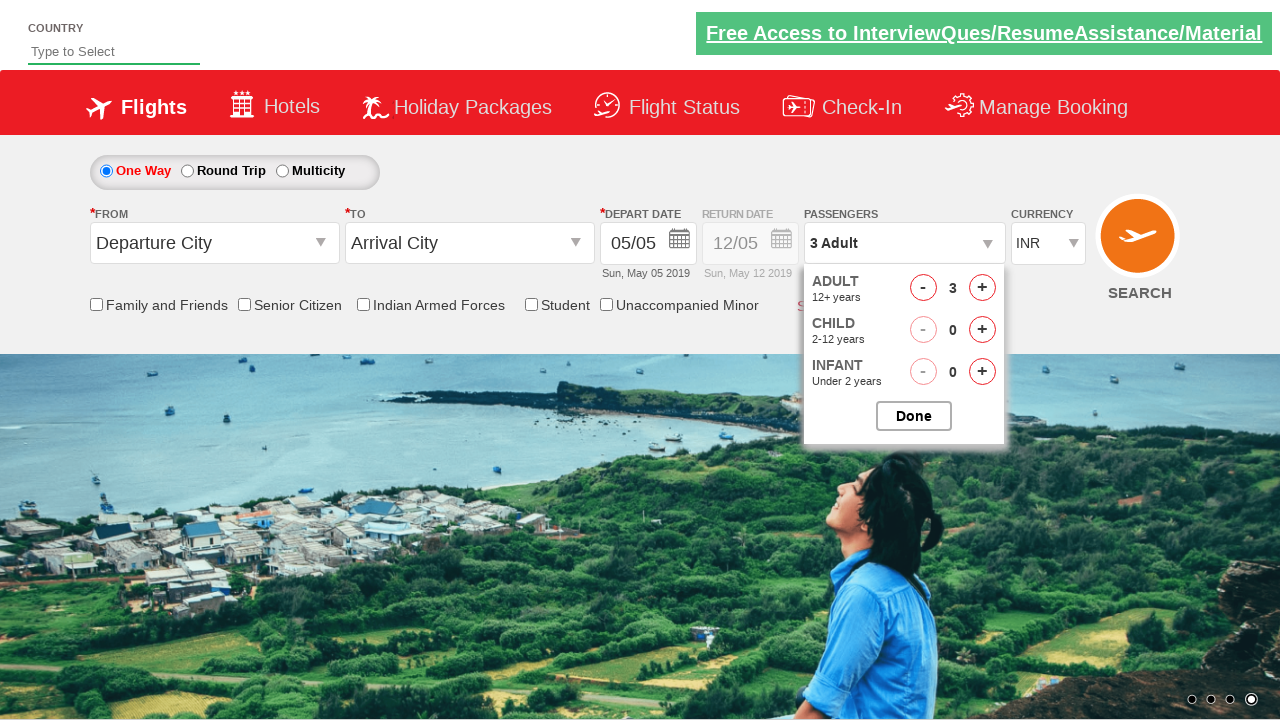

Clicked add adults button (increment 3 of 5) at (982, 288) on #hrefIncAdt
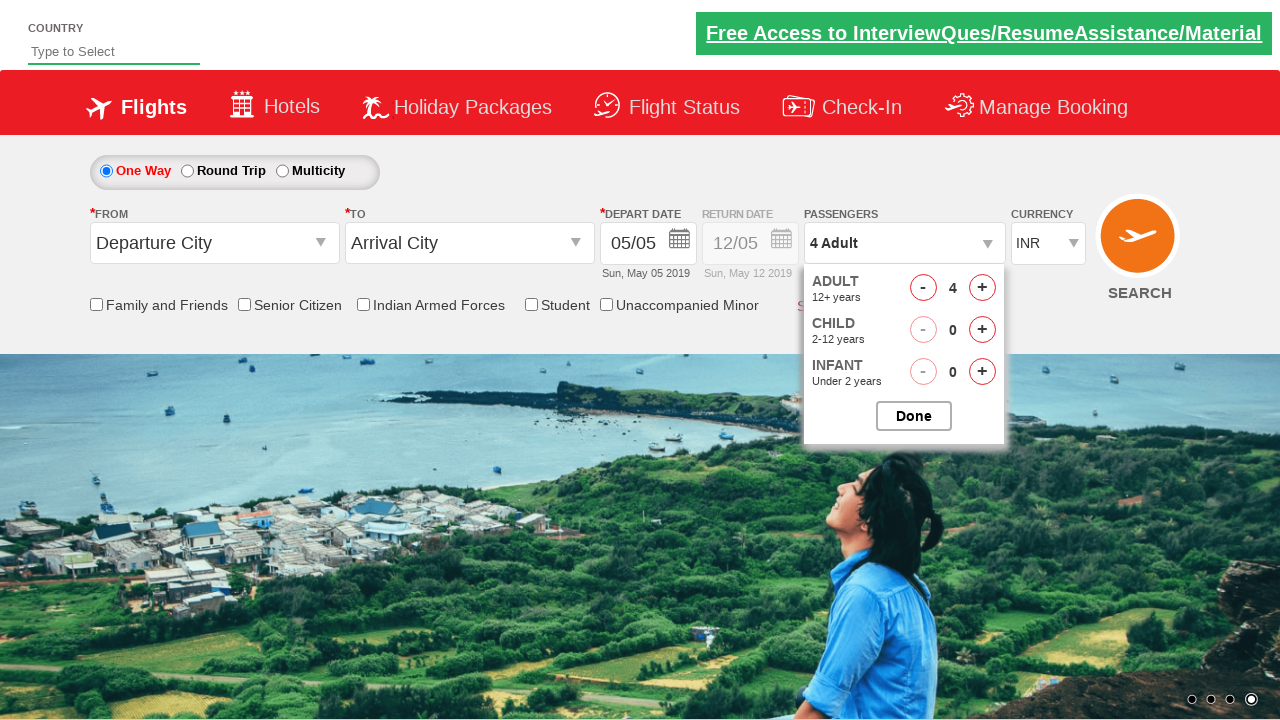

Waited 1 second before incrementing adult count
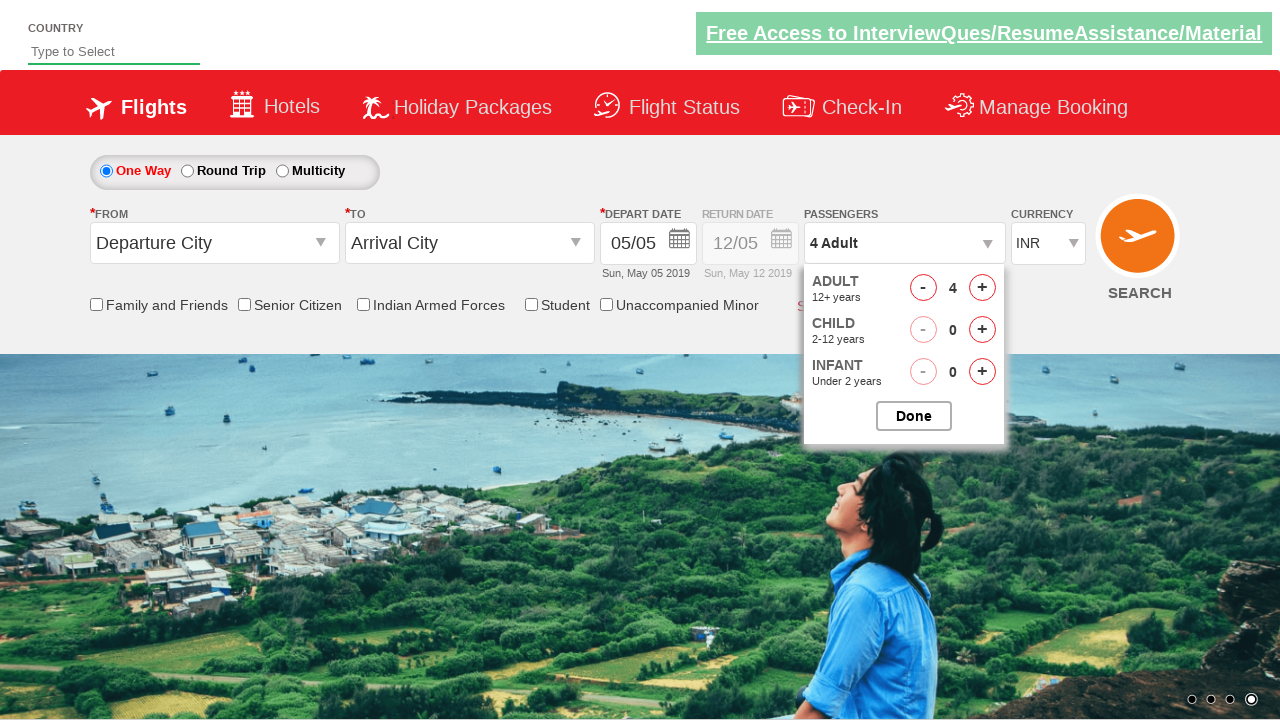

Clicked add adults button (increment 4 of 5) at (982, 288) on #hrefIncAdt
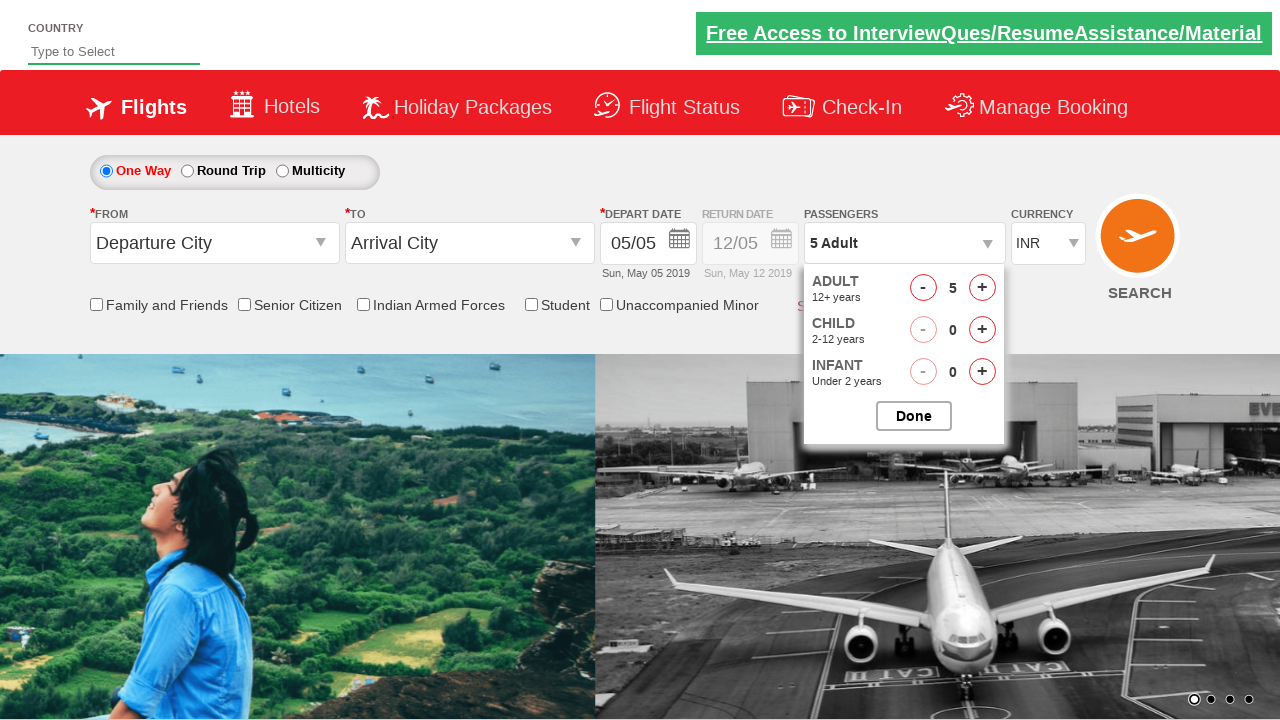

Waited 1 second before incrementing adult count
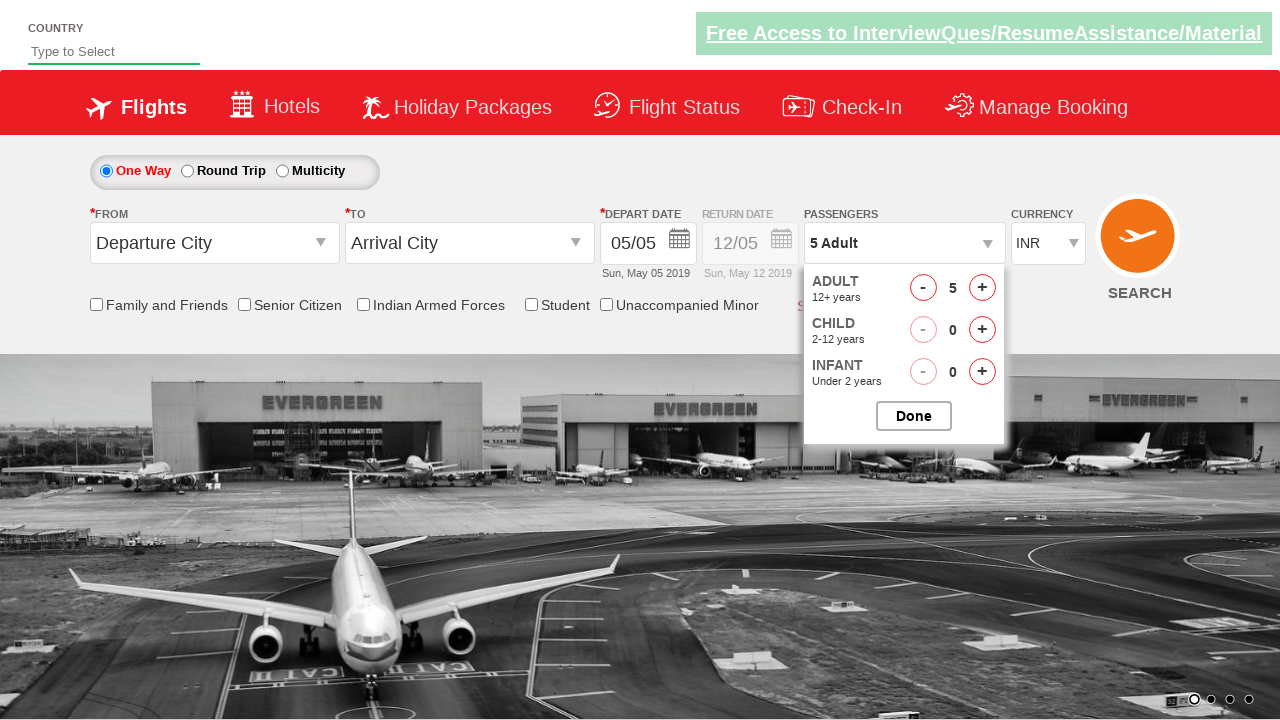

Clicked add adults button (increment 5 of 5) at (982, 288) on #hrefIncAdt
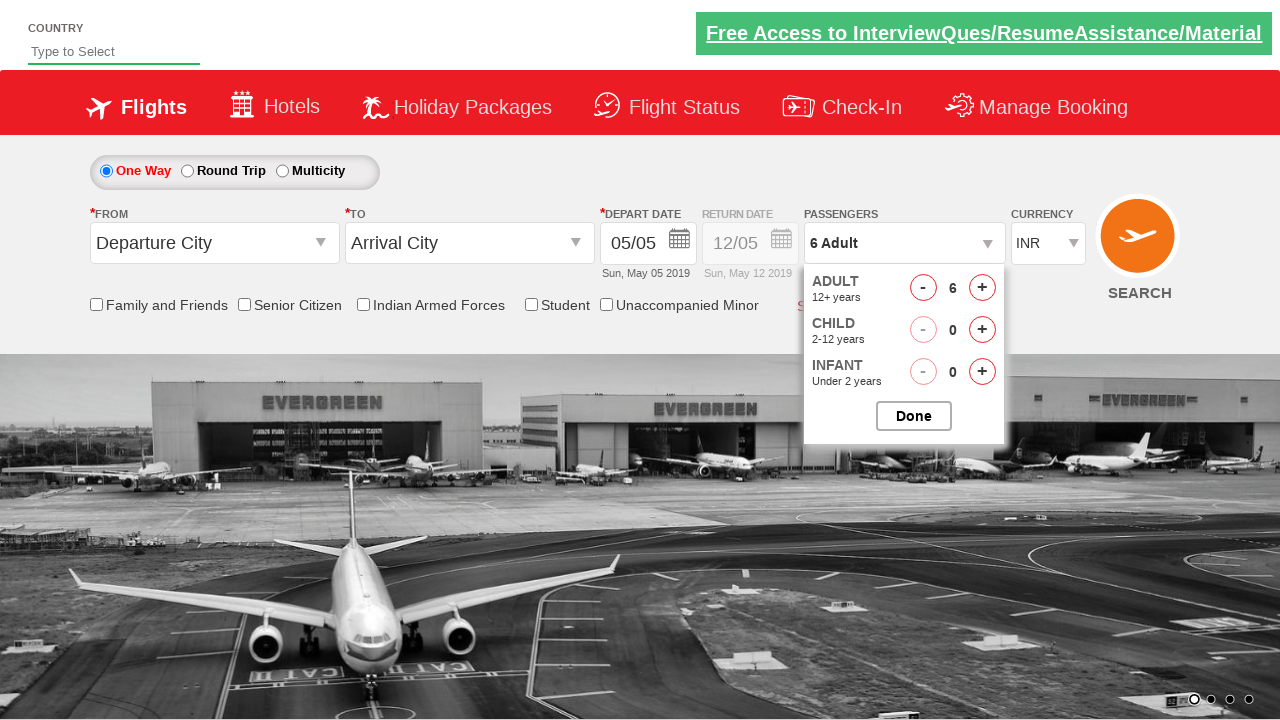

Clicked Done button to close the dropdown at (914, 416) on #btnclosepaxoption
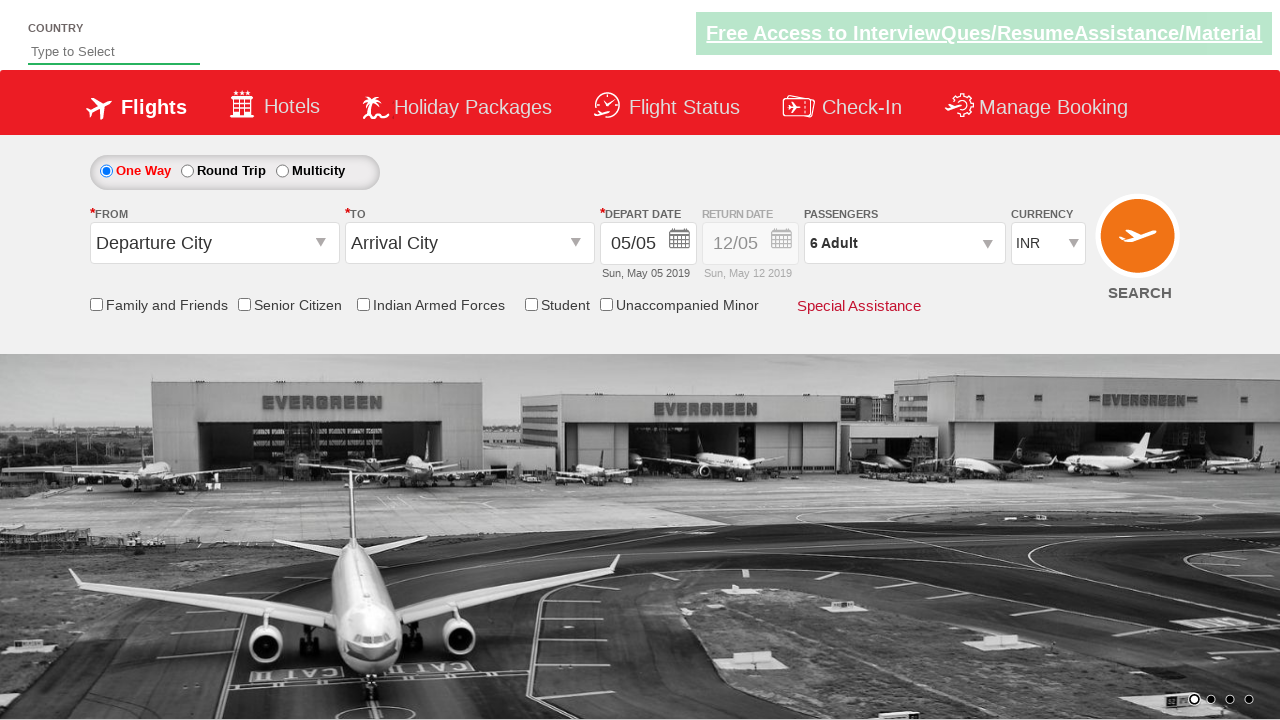

Retrieved updated passenger count text: 6 Adult
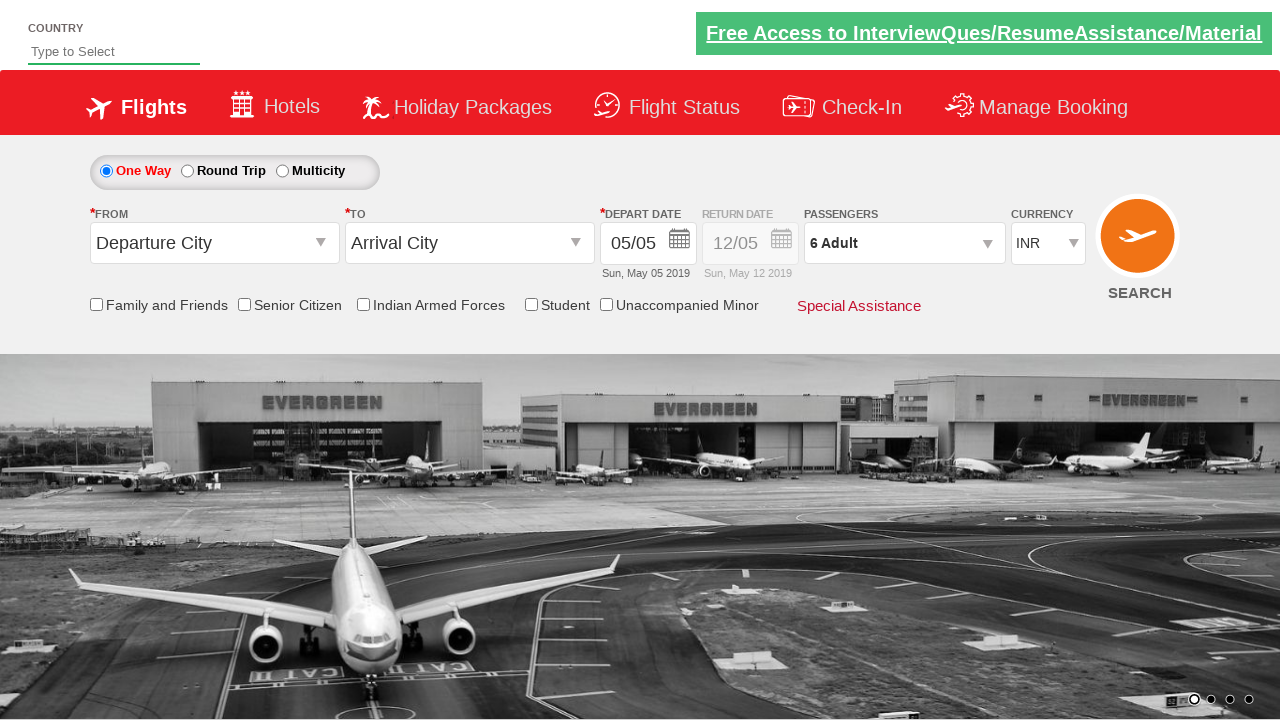

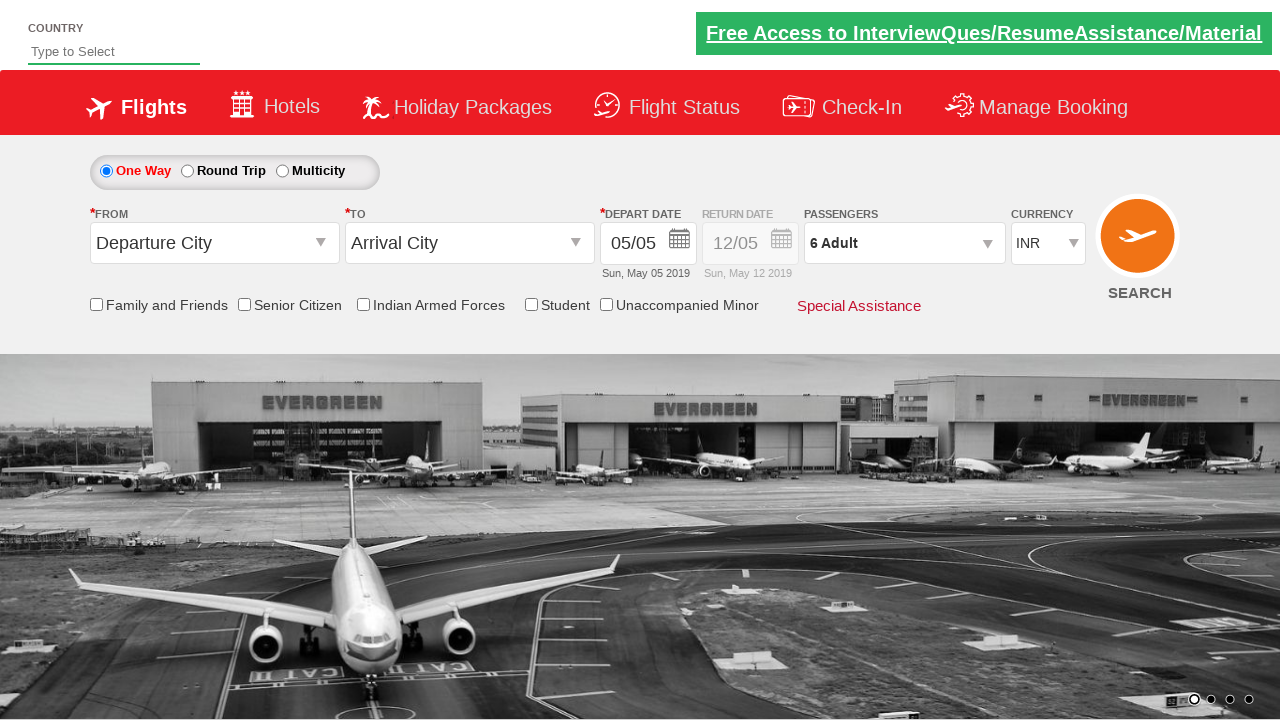